Tests dropdown selection functionality by selecting each available option from a dropdown menu

Starting URL: https://the-internet.herokuapp.com/dropdown

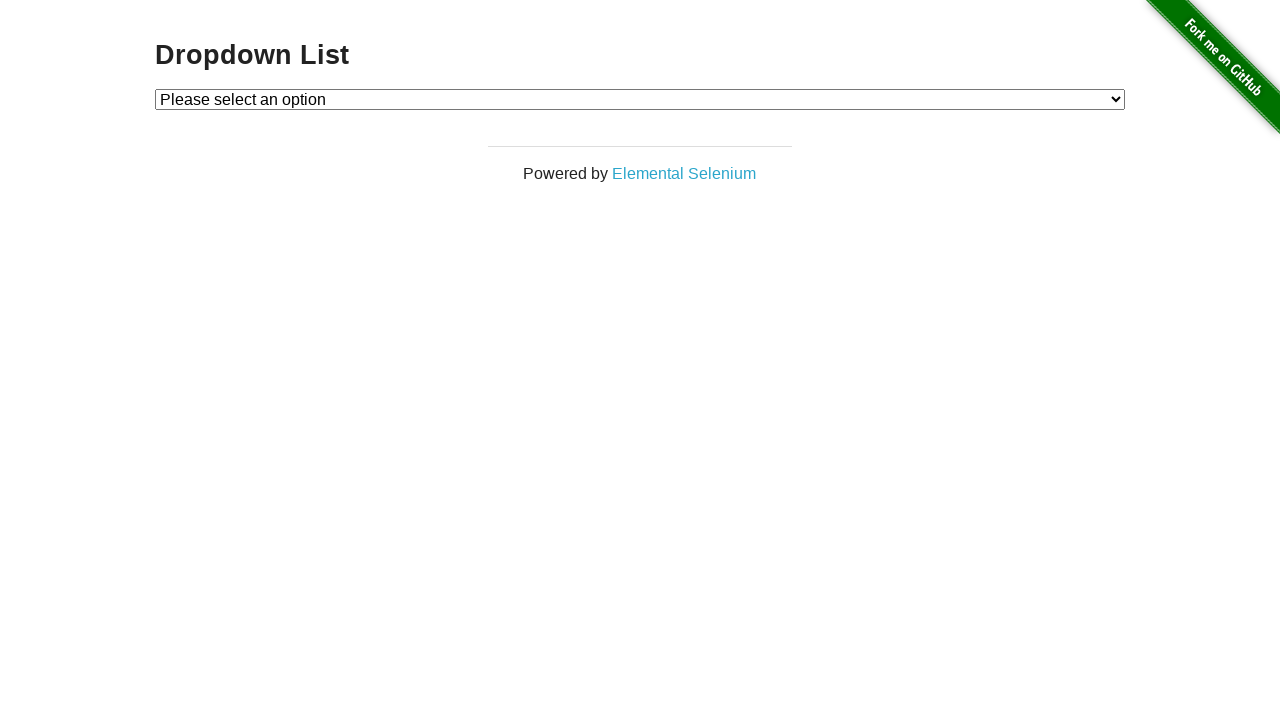

Selected option 1 from dropdown menu on #dropdown
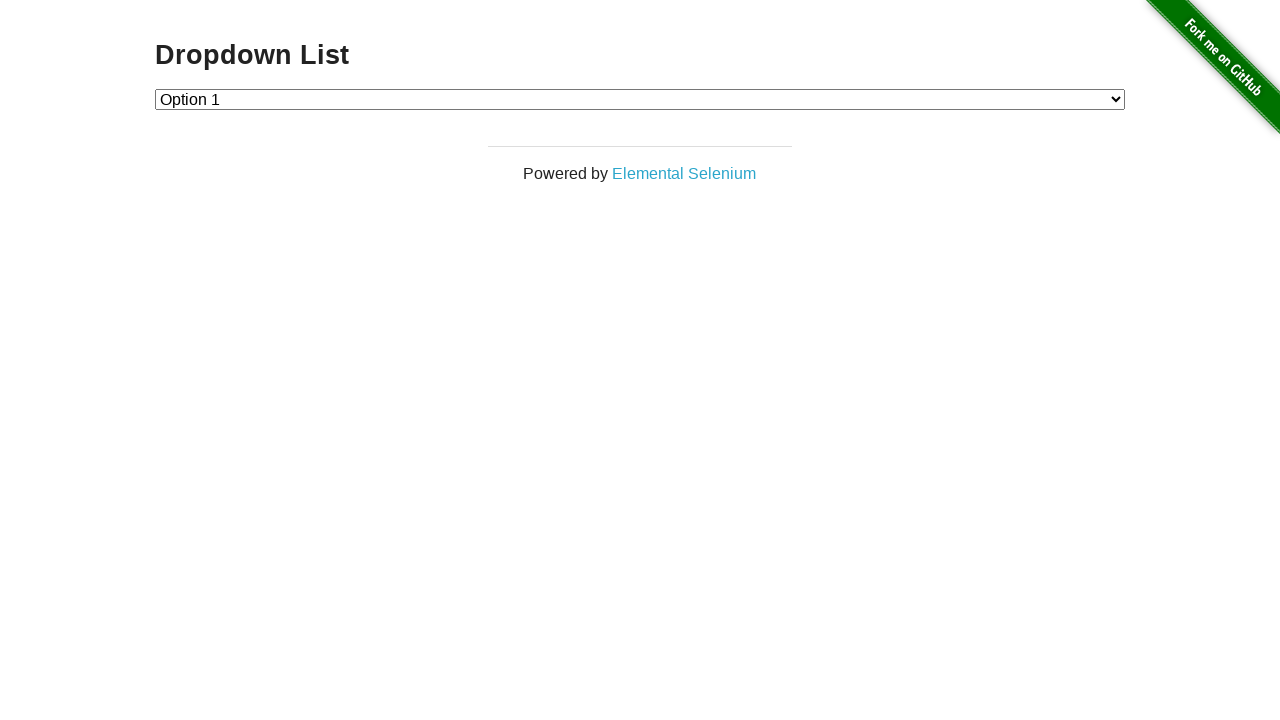

Selected option 2 from dropdown menu on #dropdown
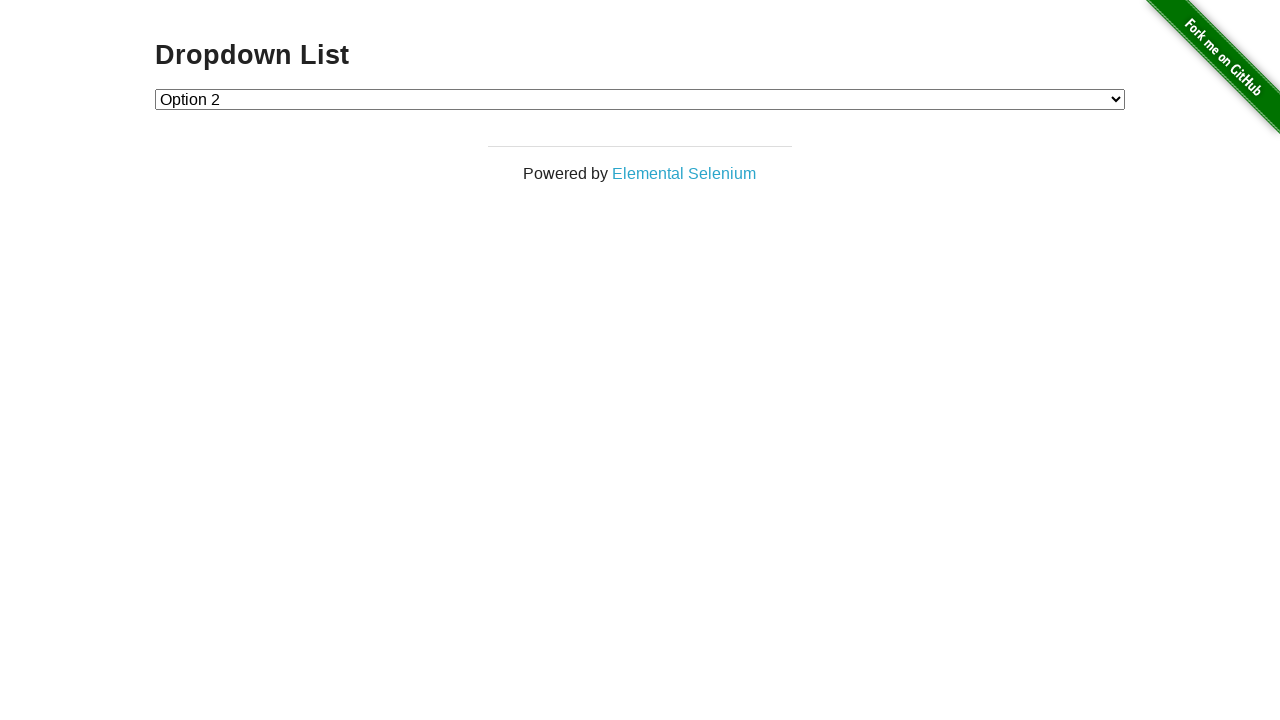

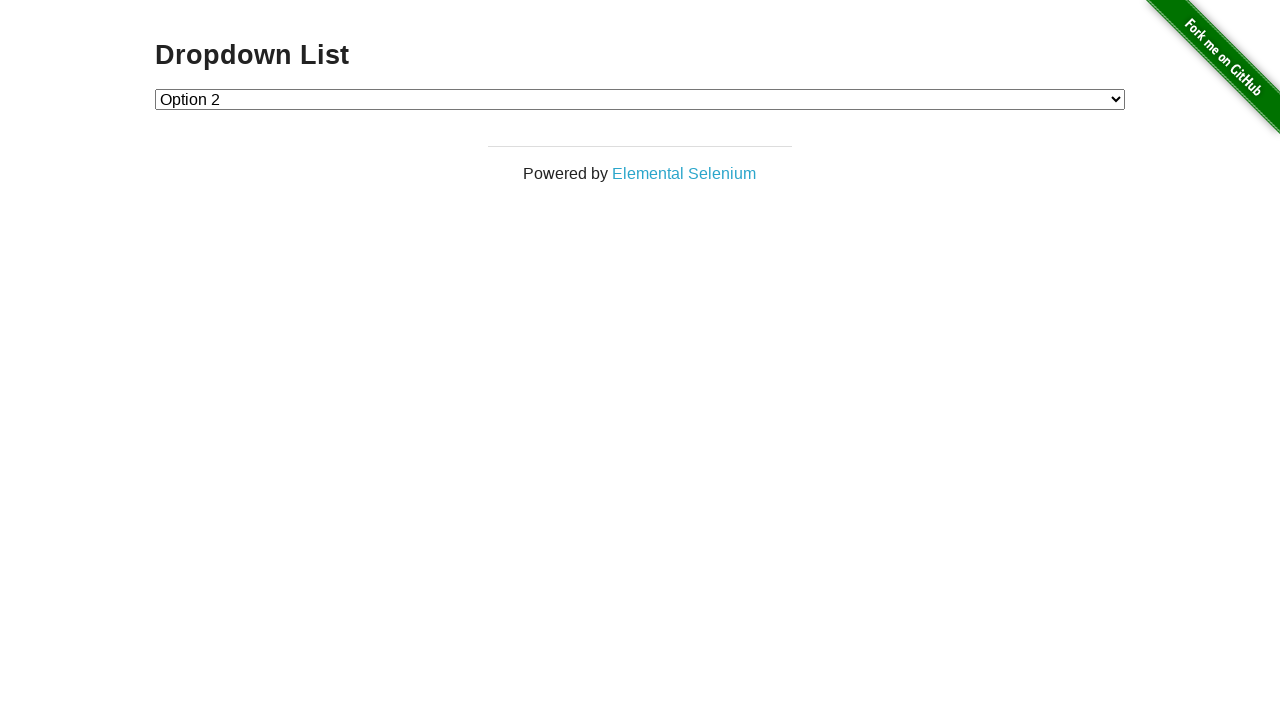